Waits for a price to drop to $100, then clicks to book and solves a mathematical challenge by calculating the logarithm of a trigonometric expression

Starting URL: http://suninjuly.github.io/explicit_wait2.html

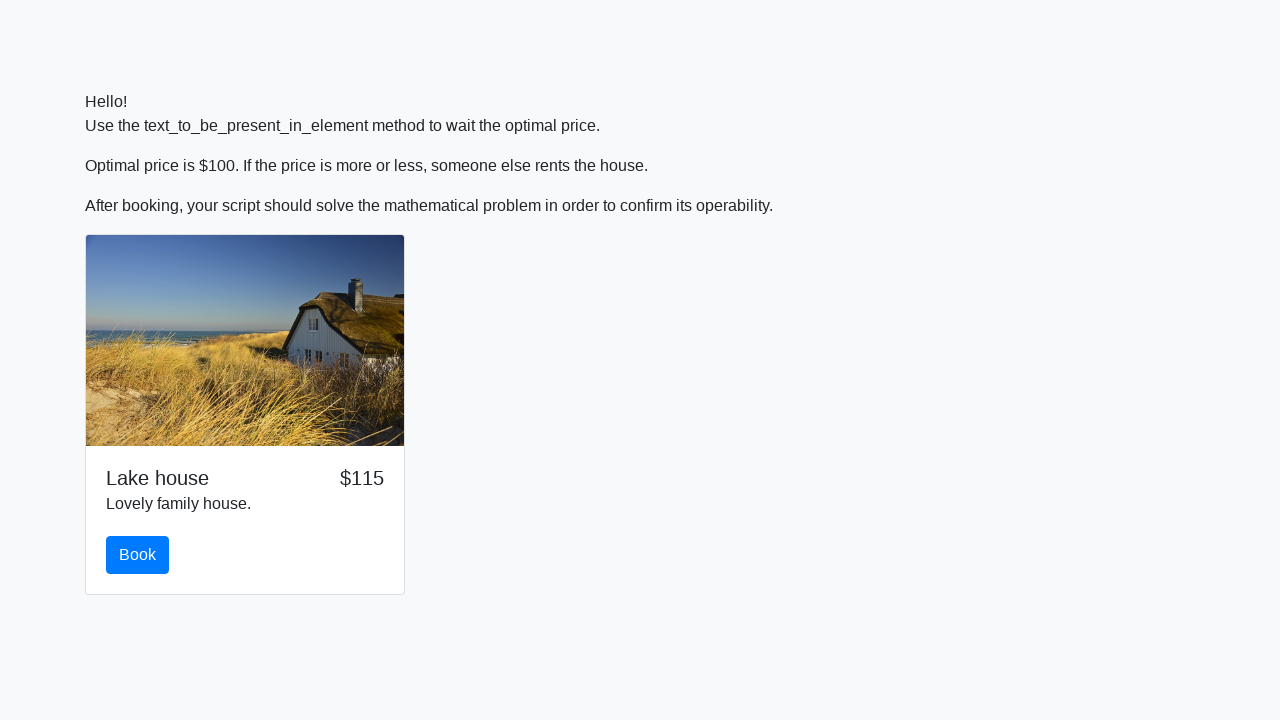

Waited for price to drop to $100
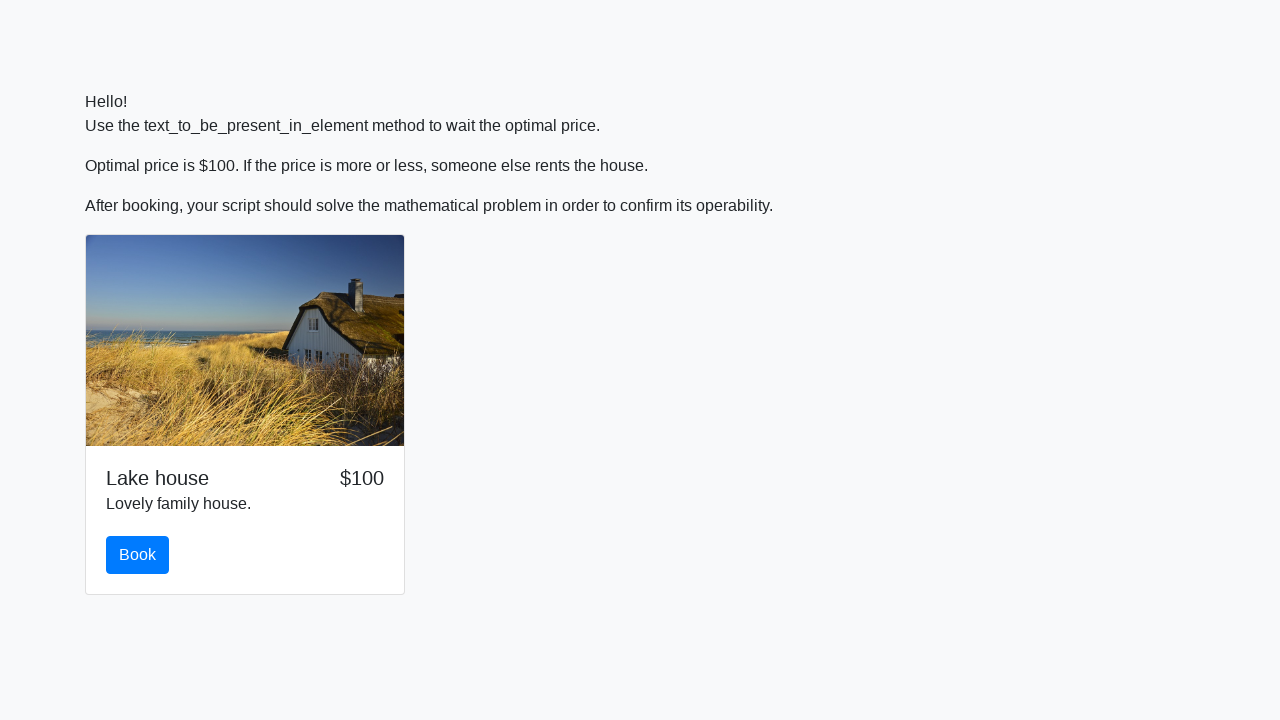

Clicked the book button at (138, 555) on #book
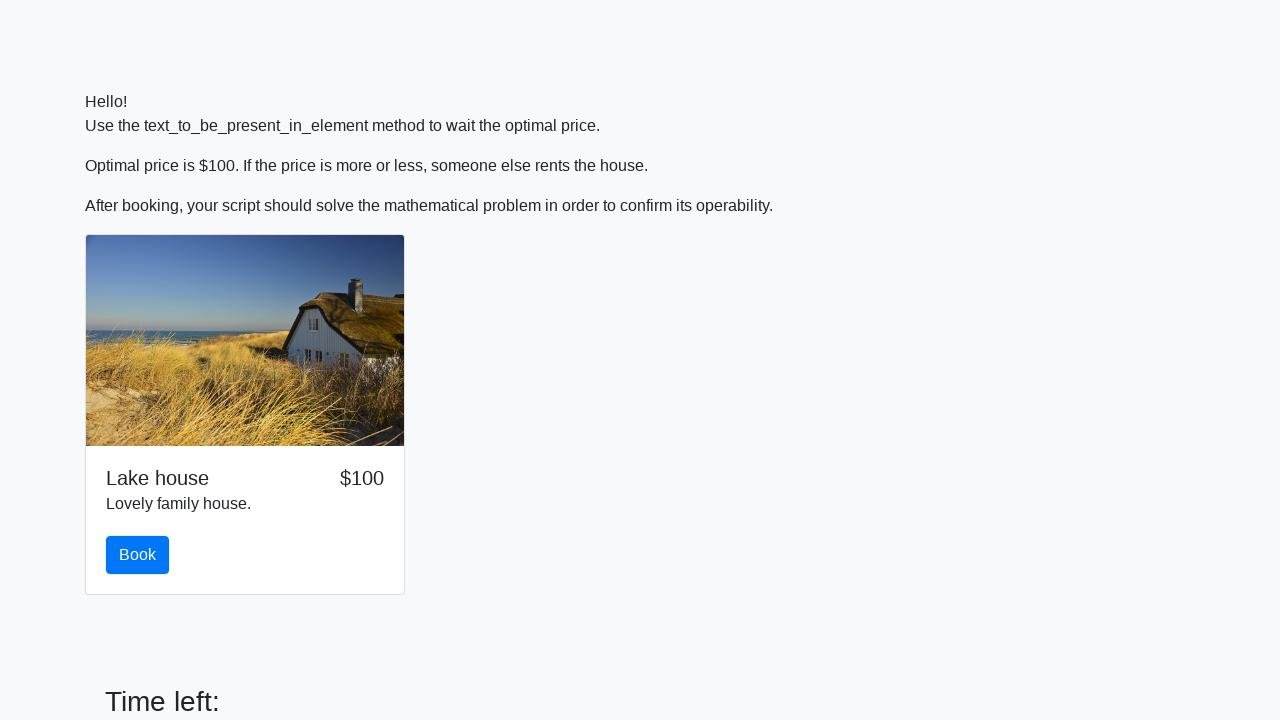

Retrieved the input value for calculation
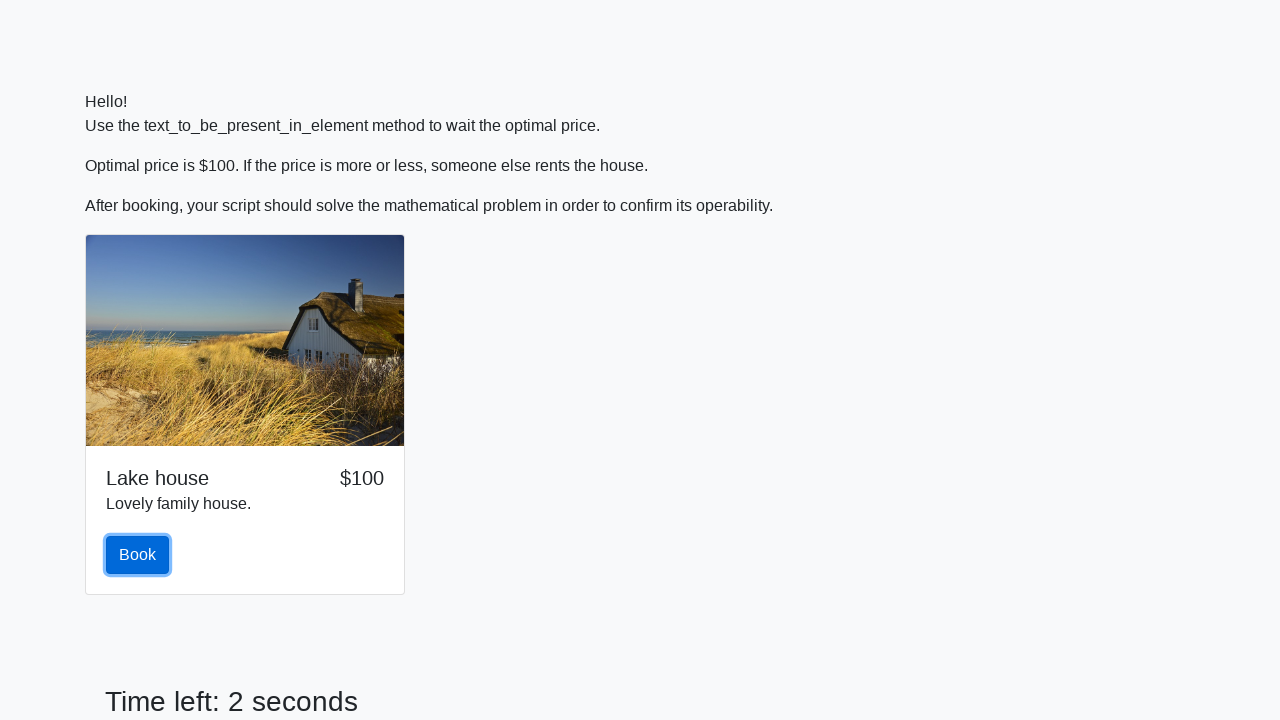

Calculated logarithm of trigonometric expression: 1.8622590171425775
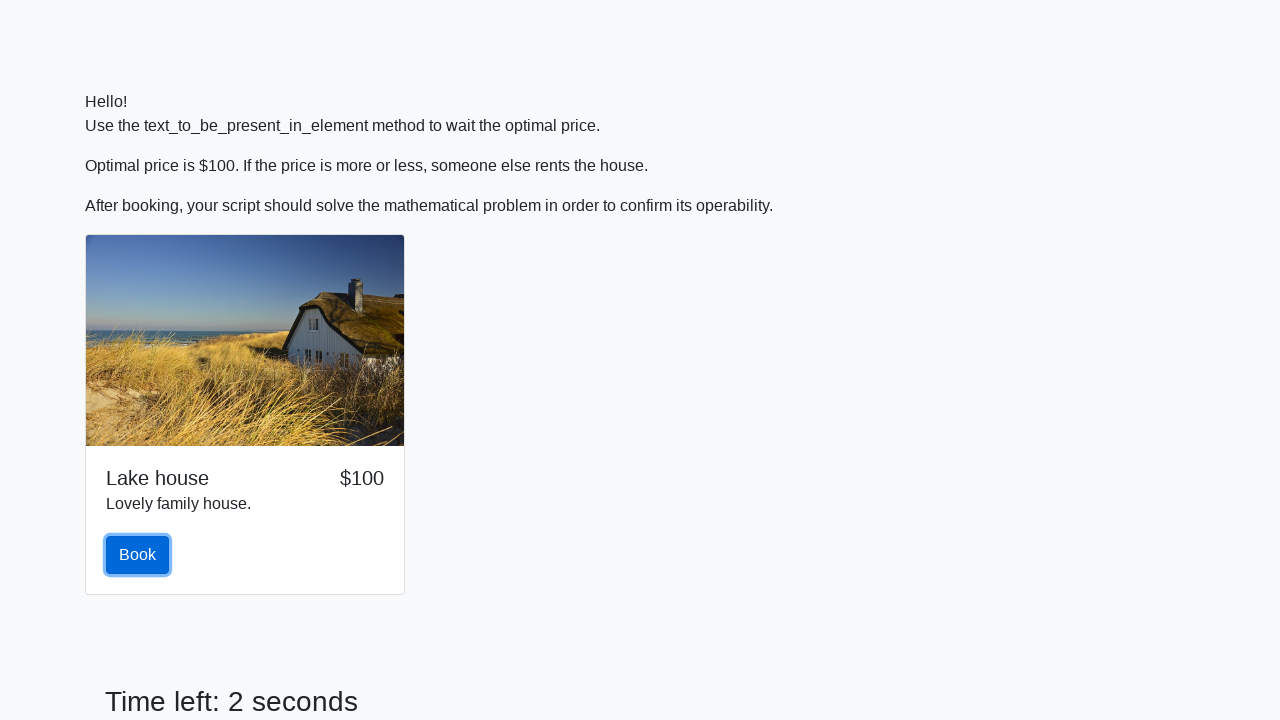

Filled in the calculated answer on #answer
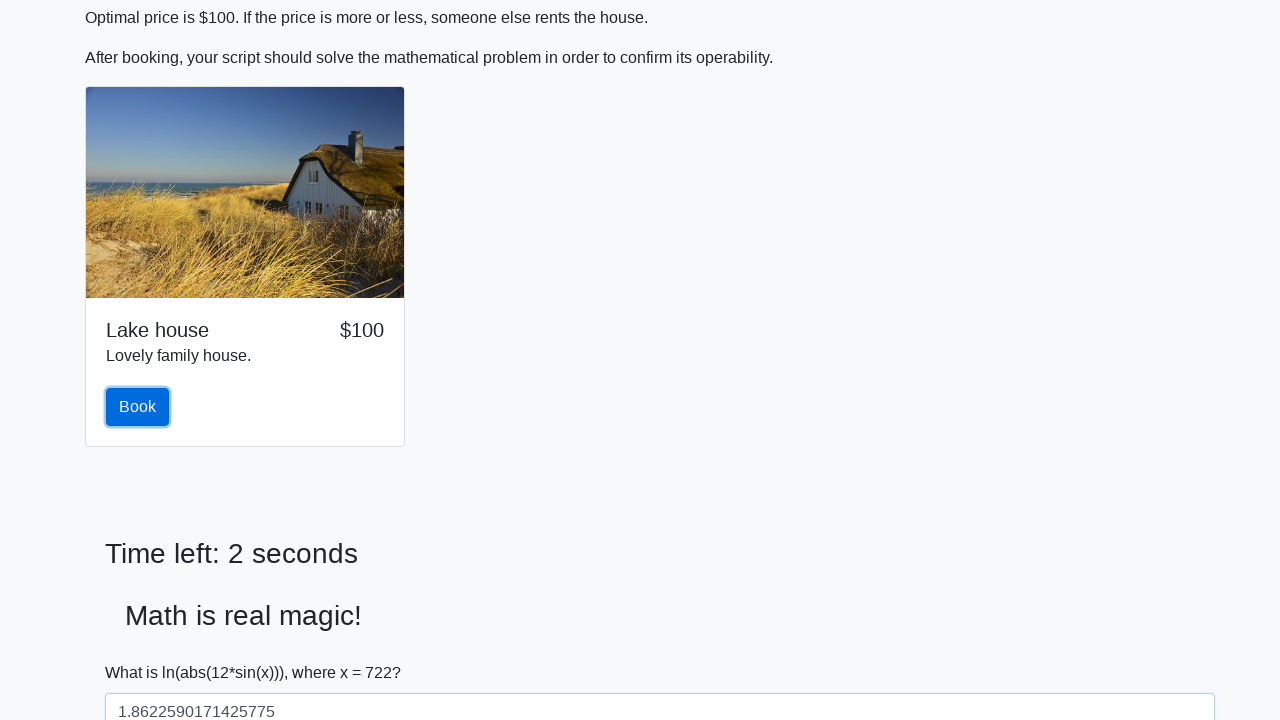

Clicked the solve button to submit the answer at (143, 651) on #solve
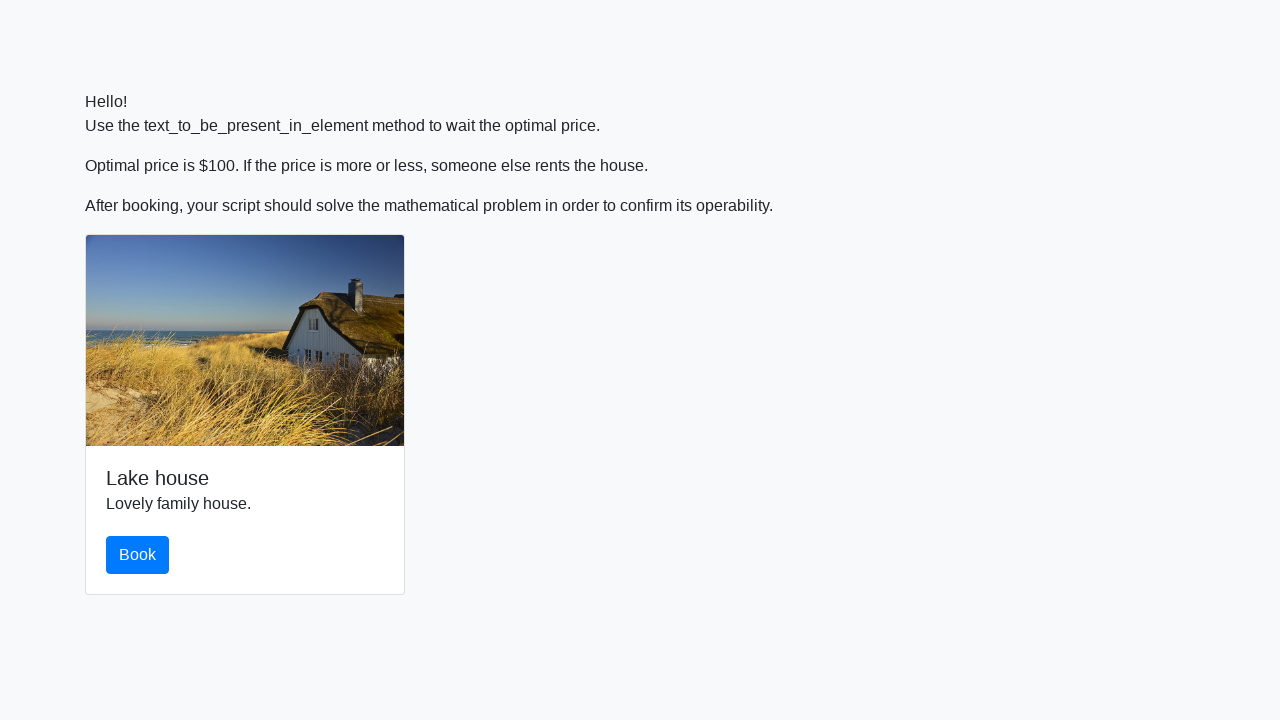

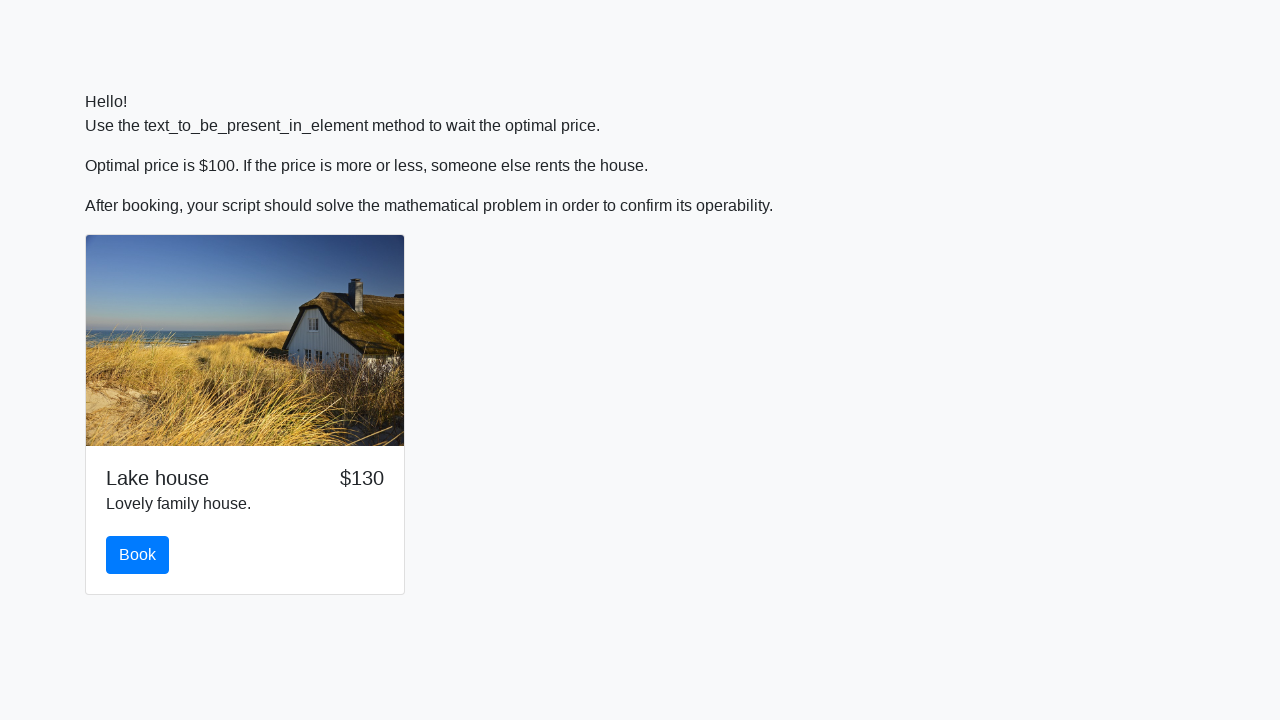